Tests text area functionality by filling a text area field with a long text message

Starting URL: http://omayo.blogspot.com/

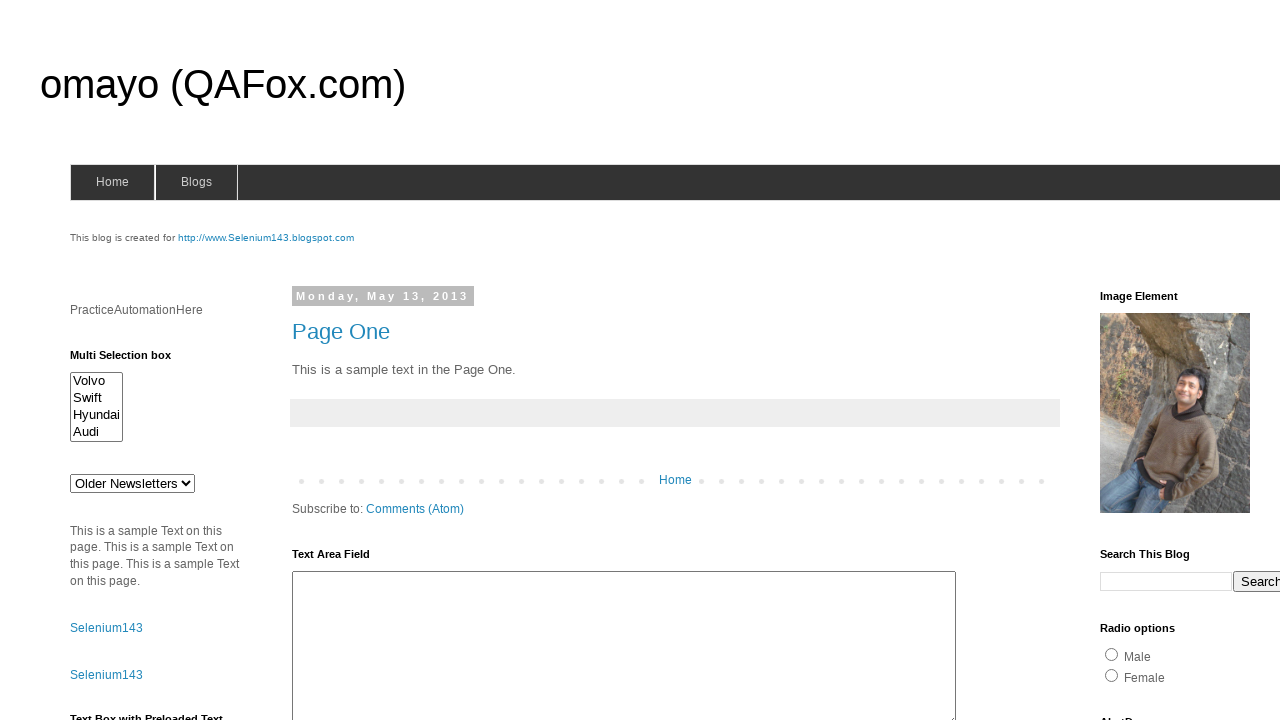

Filled text area field with long text message (5 repetitions of demo text) on #ta1
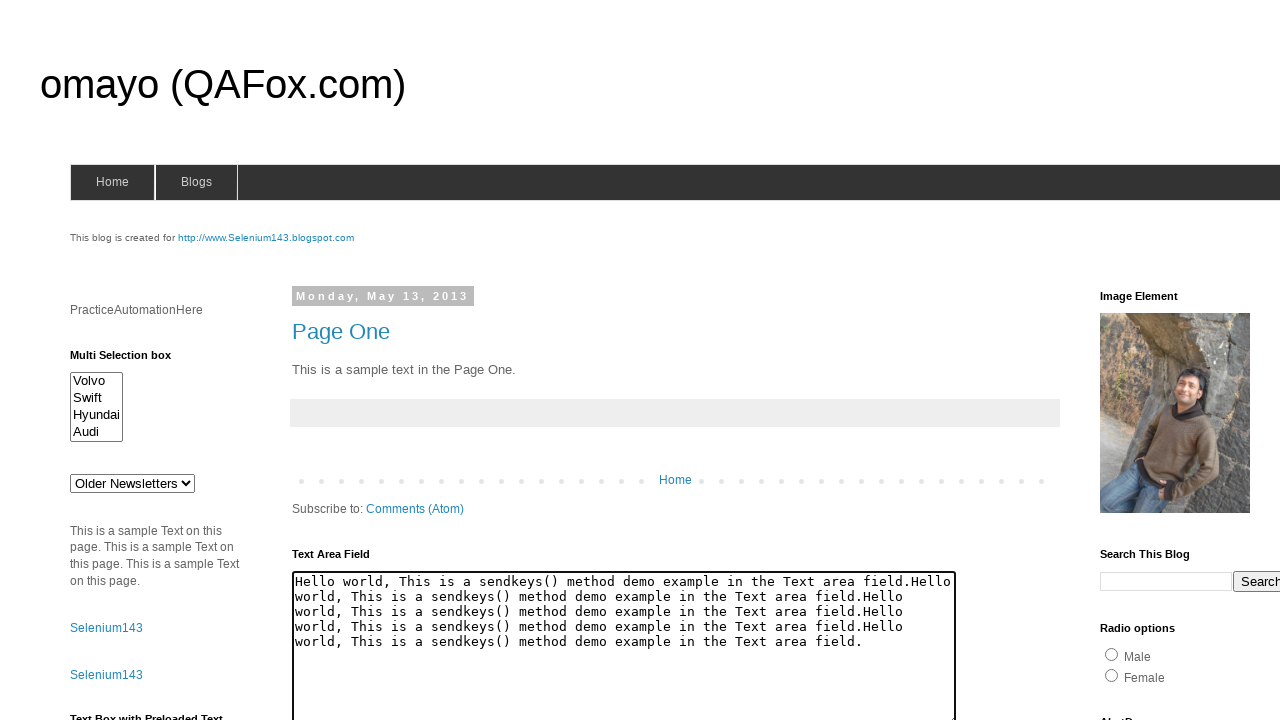

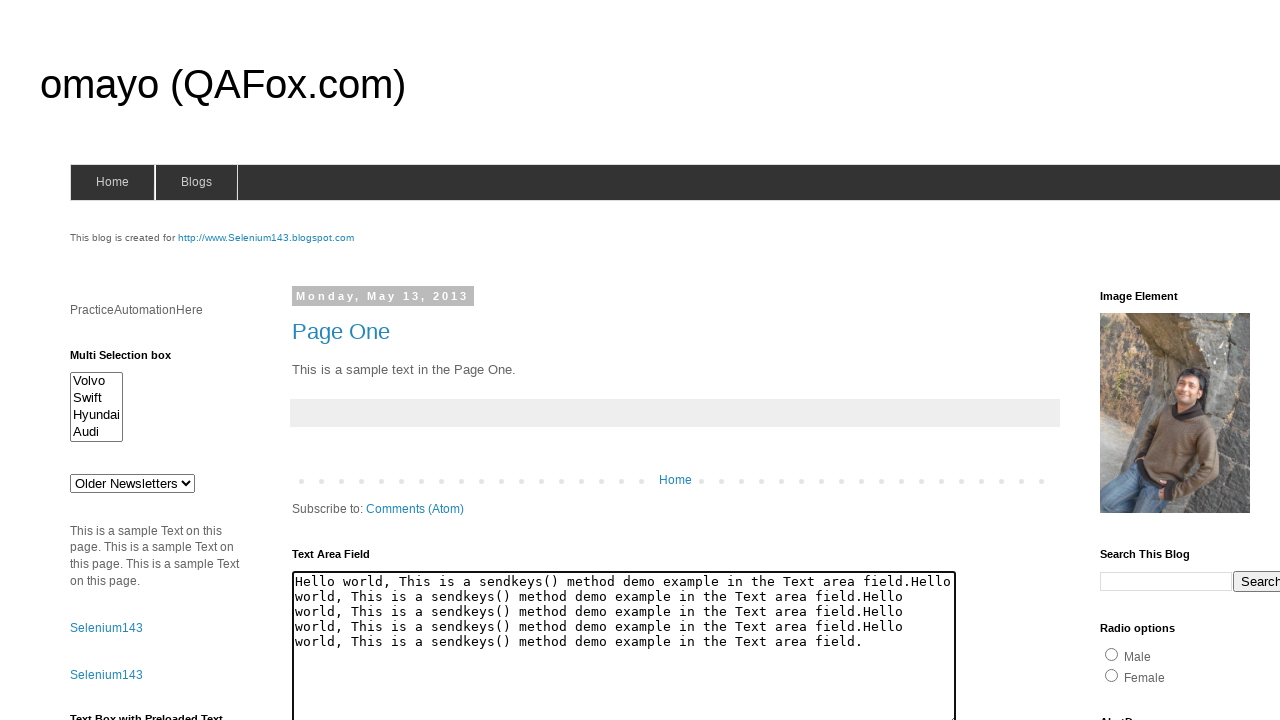